Tests adding multiple todo items to the list and verifies they appear in order

Starting URL: https://demo.playwright.dev/todomvc

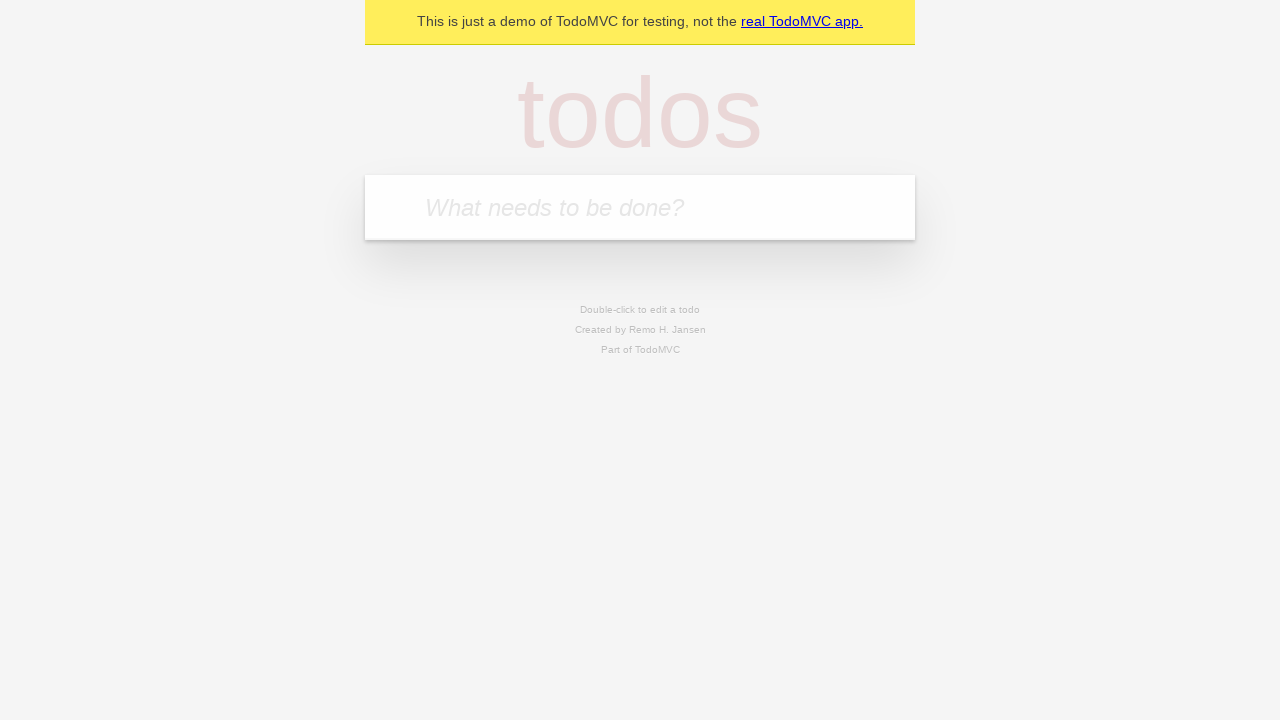

Filled todo input field with 'buy some cheese' on internal:attr=[placeholder="What needs to be done?"i]
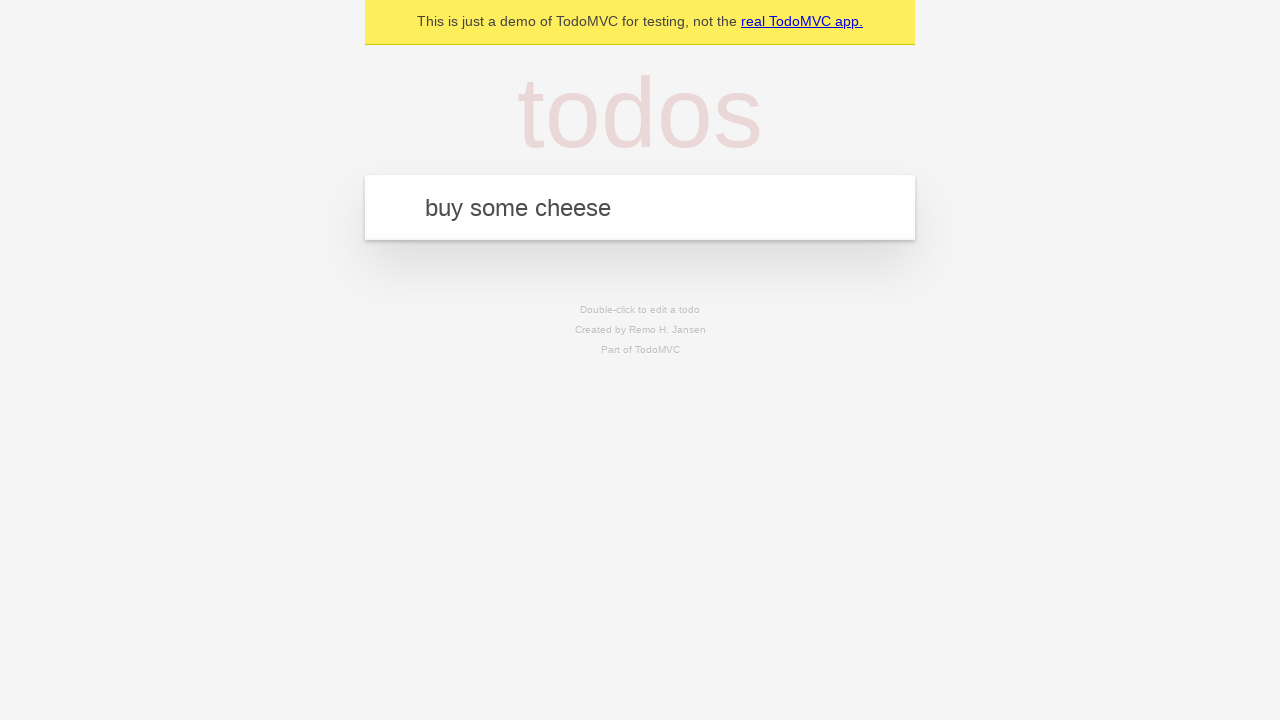

Pressed Enter to add first todo item on internal:attr=[placeholder="What needs to be done?"i]
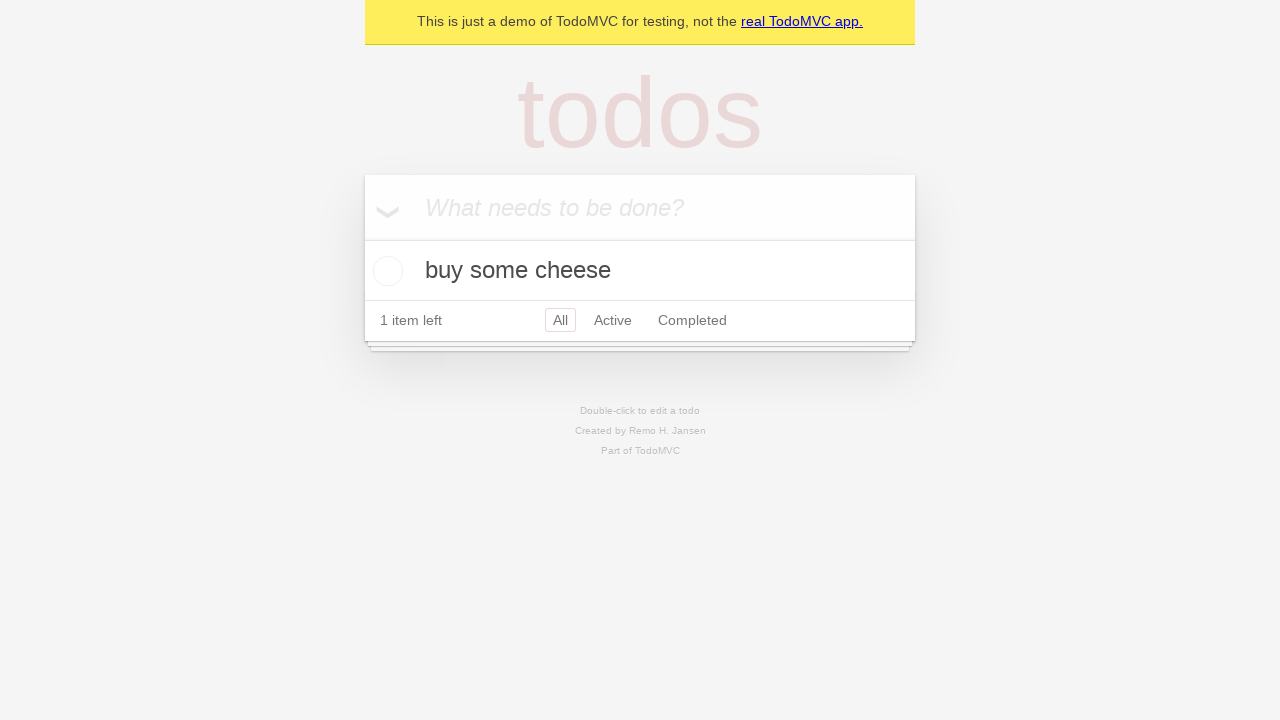

First todo item appeared in the list
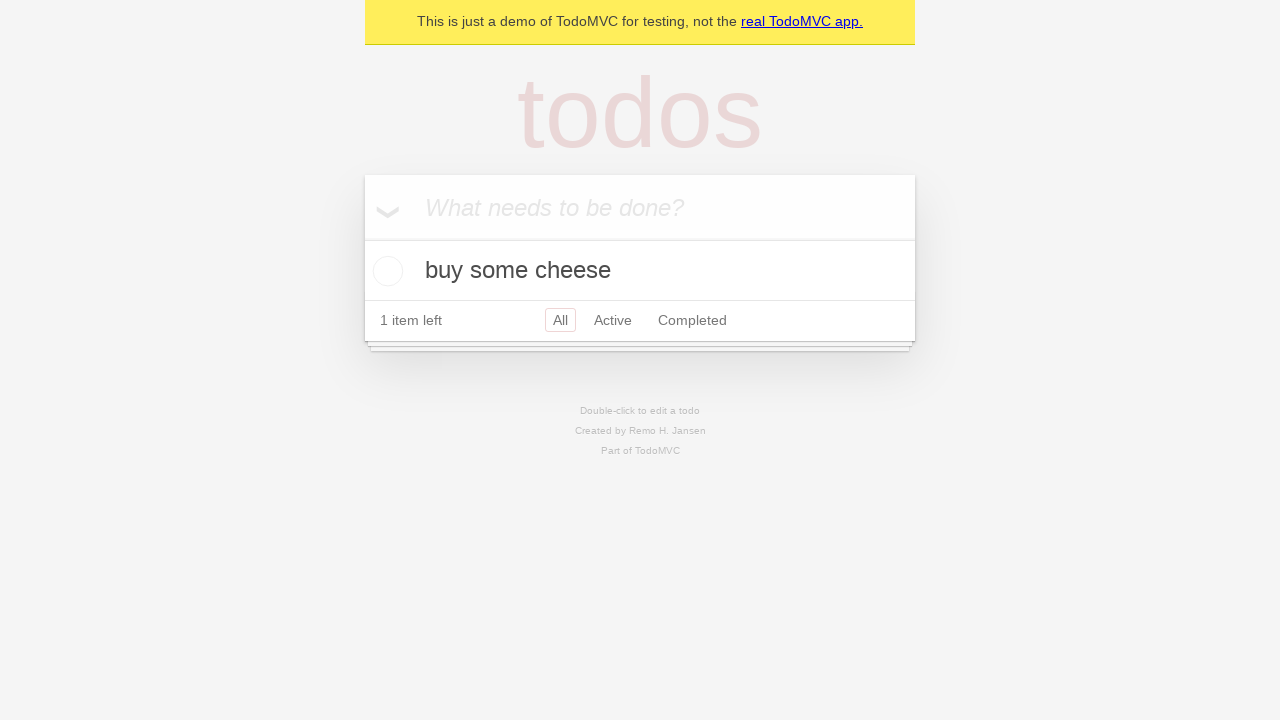

Filled todo input field with 'feed the cat' on internal:attr=[placeholder="What needs to be done?"i]
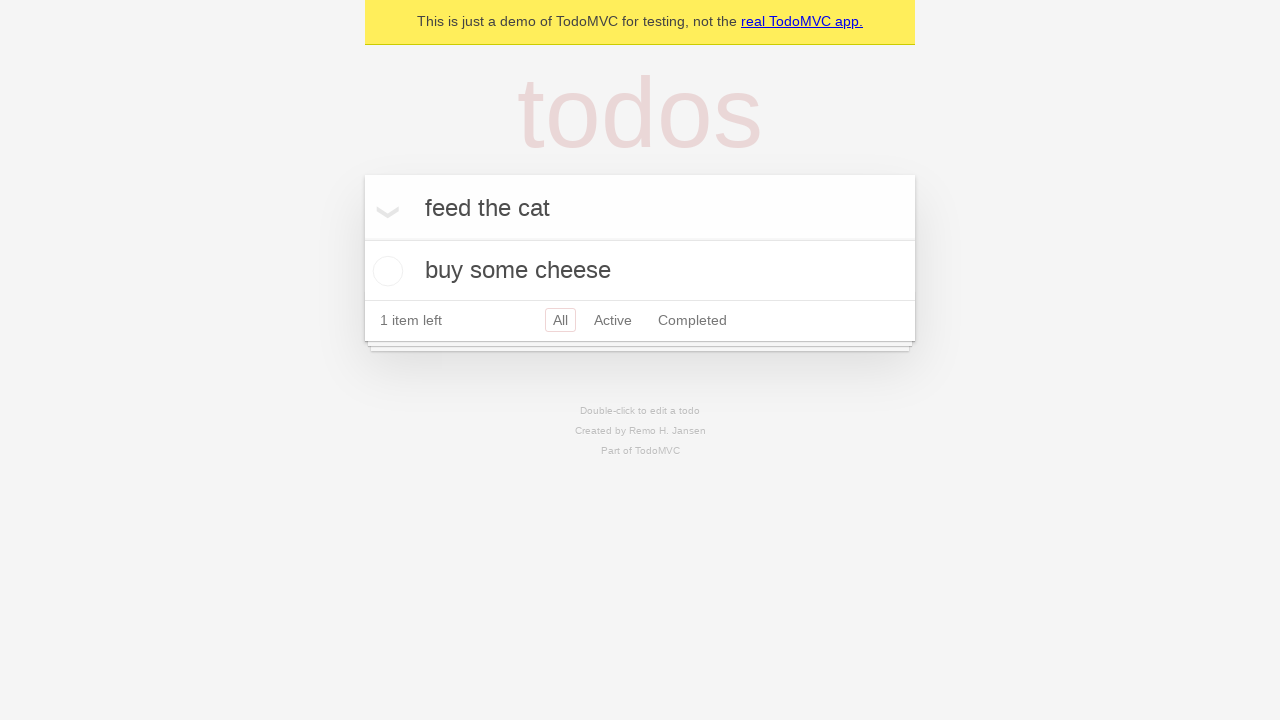

Pressed Enter to add second todo item on internal:attr=[placeholder="What needs to be done?"i]
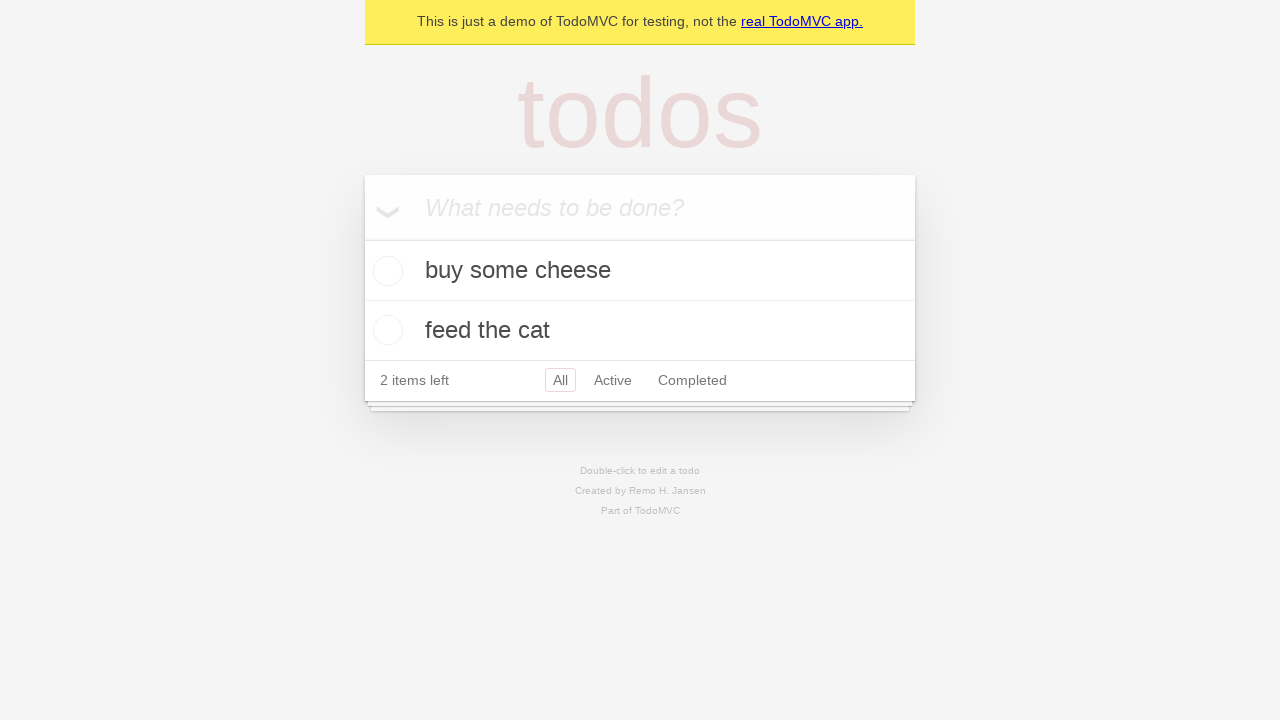

Filled todo input field with 'book a doctors appointment' on internal:attr=[placeholder="What needs to be done?"i]
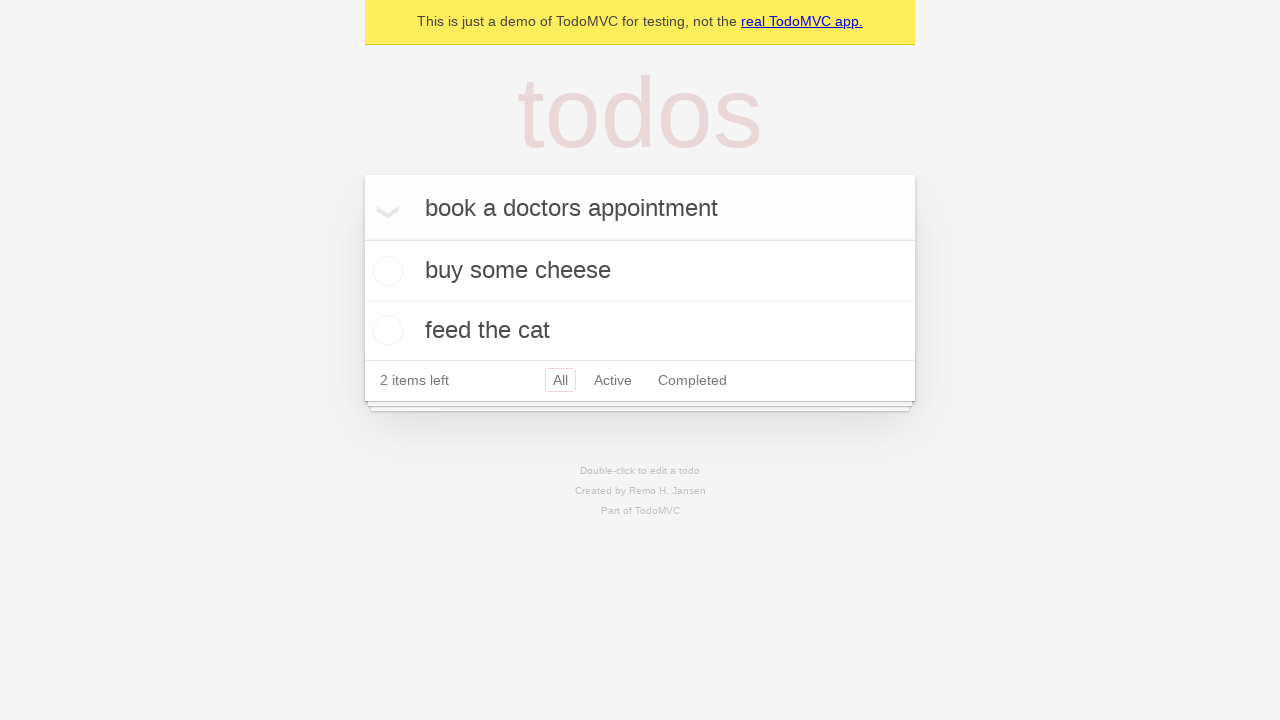

Pressed Enter to add third todo item on internal:attr=[placeholder="What needs to be done?"i]
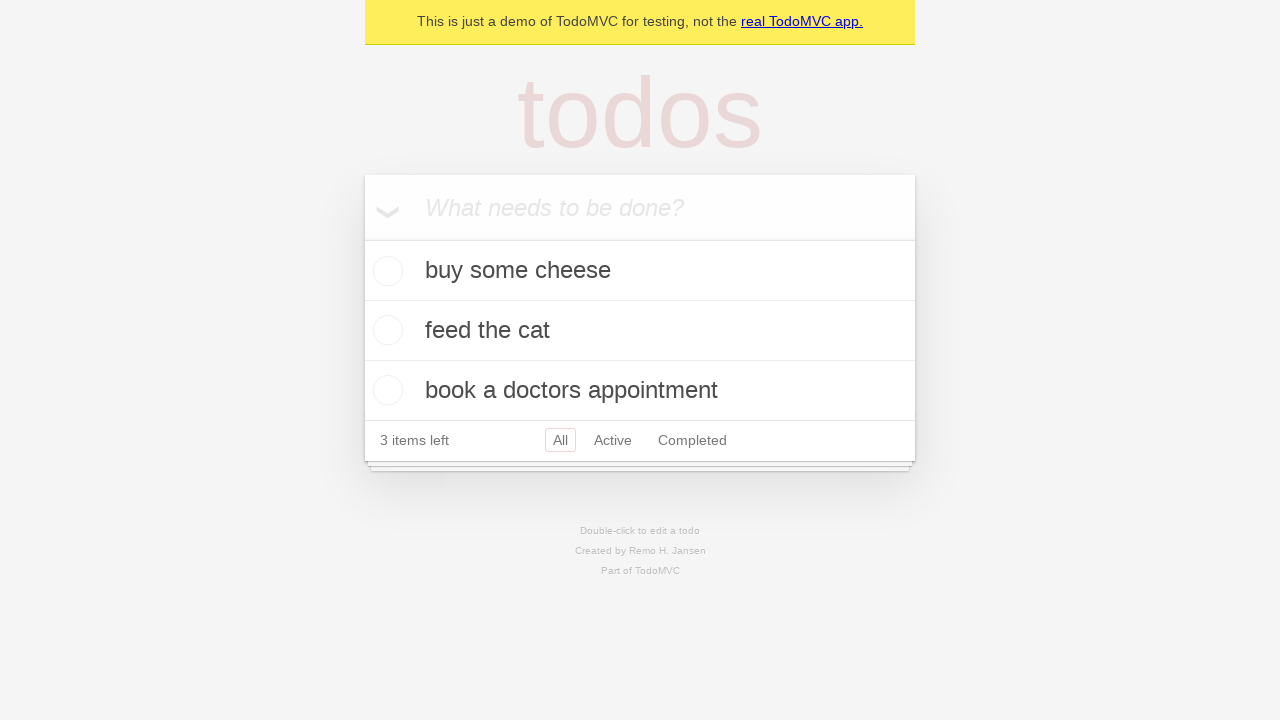

All three todo items are visible in the list
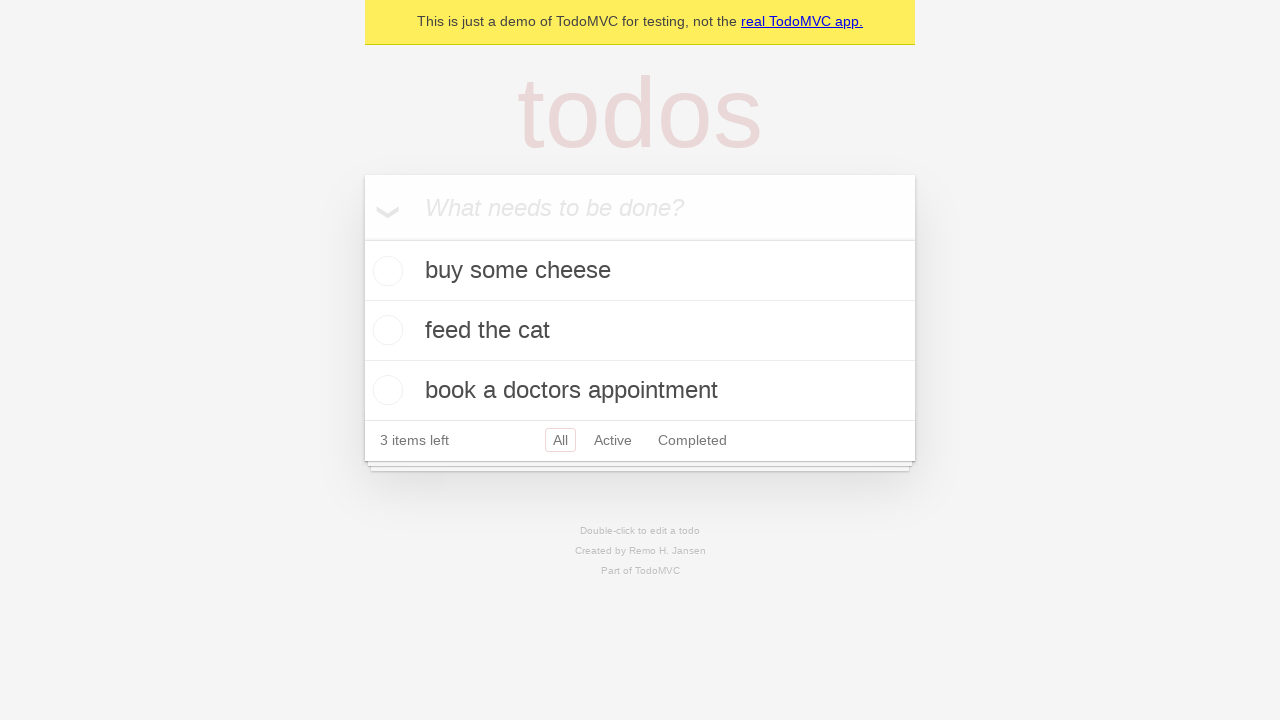

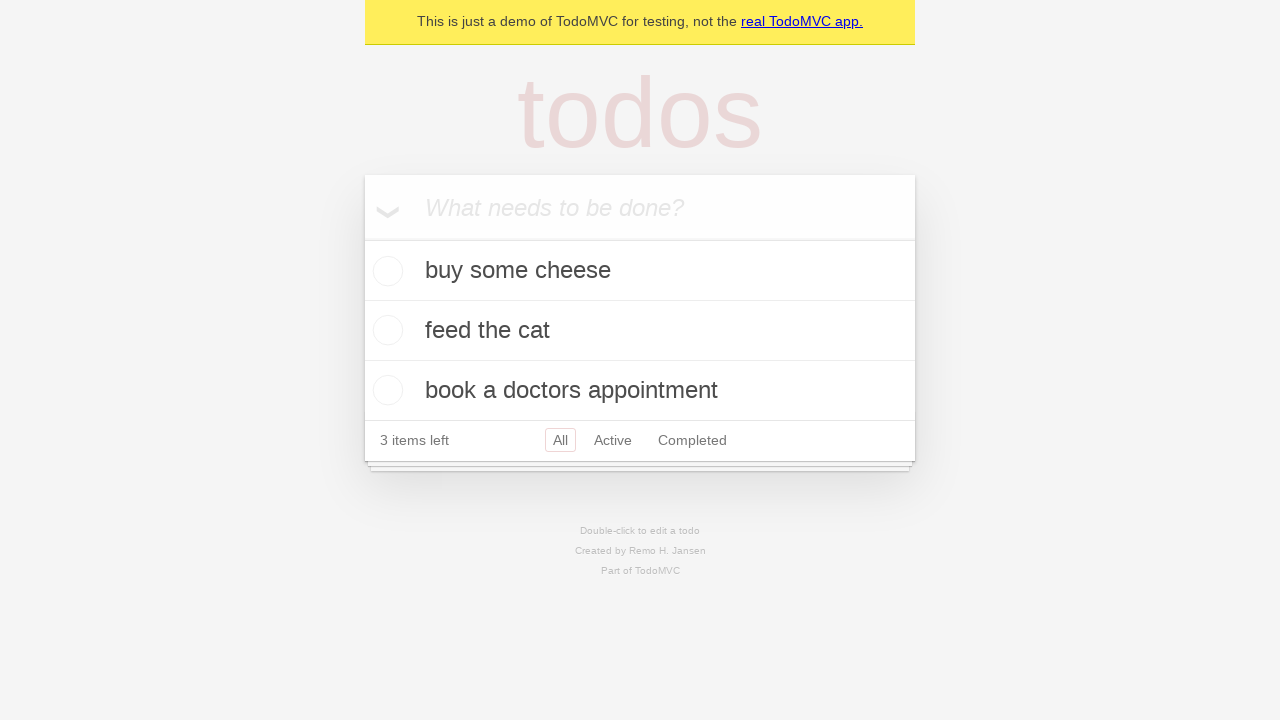